Tests the date picker on Selenium web form by clicking on it and verifying calendar appears

Starting URL: https://www.selenium.dev/selenium/web/web-form.html

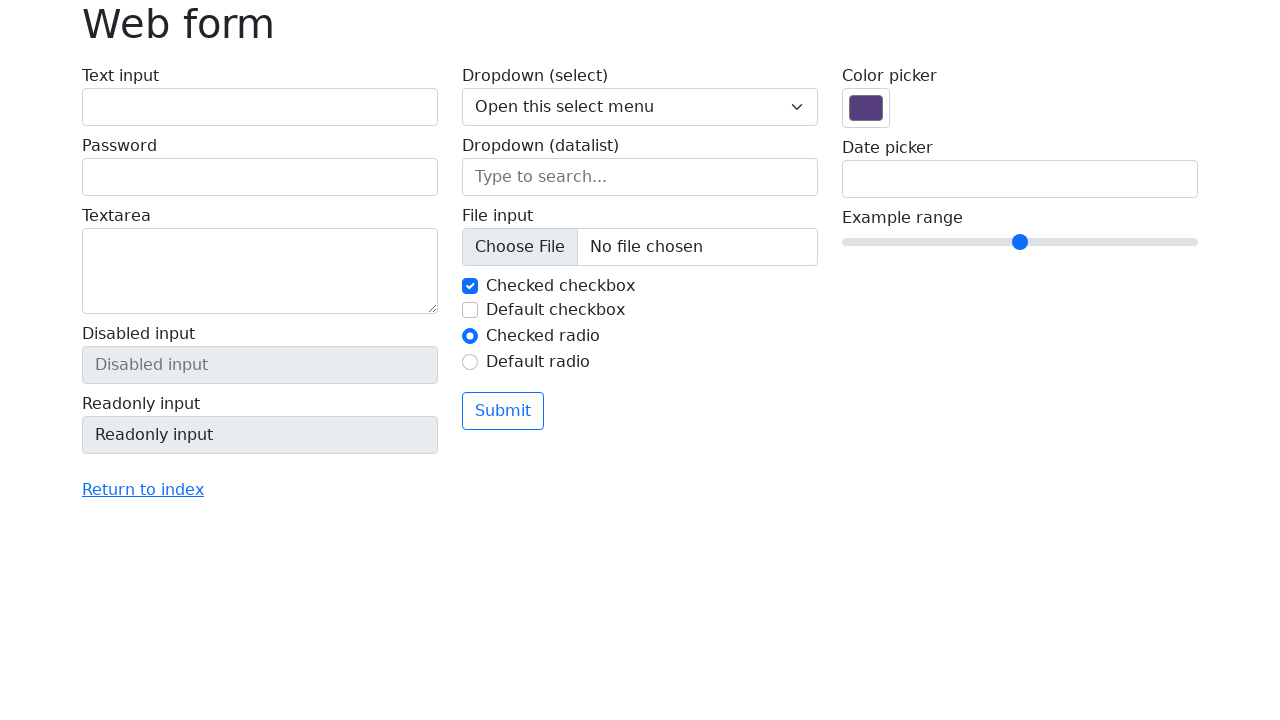

Clicked on date input field to open date picker at (1020, 179) on input[name='my-date']
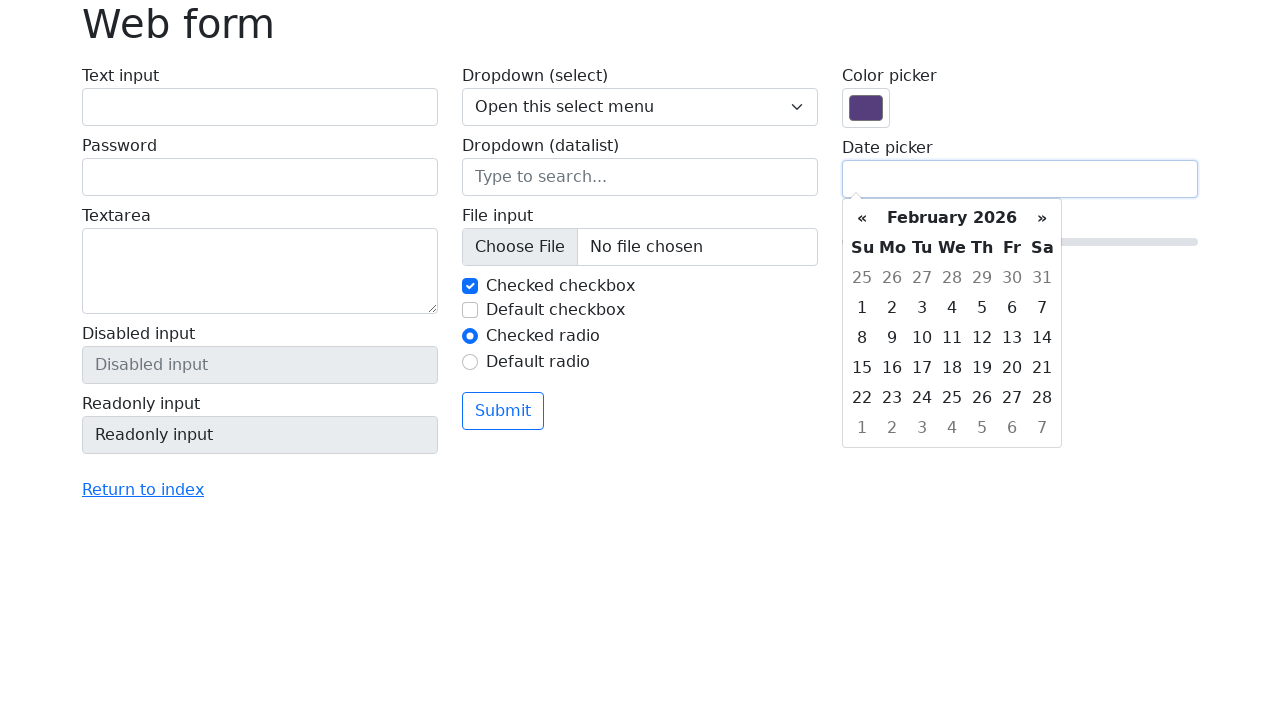

Date picker calendar appeared
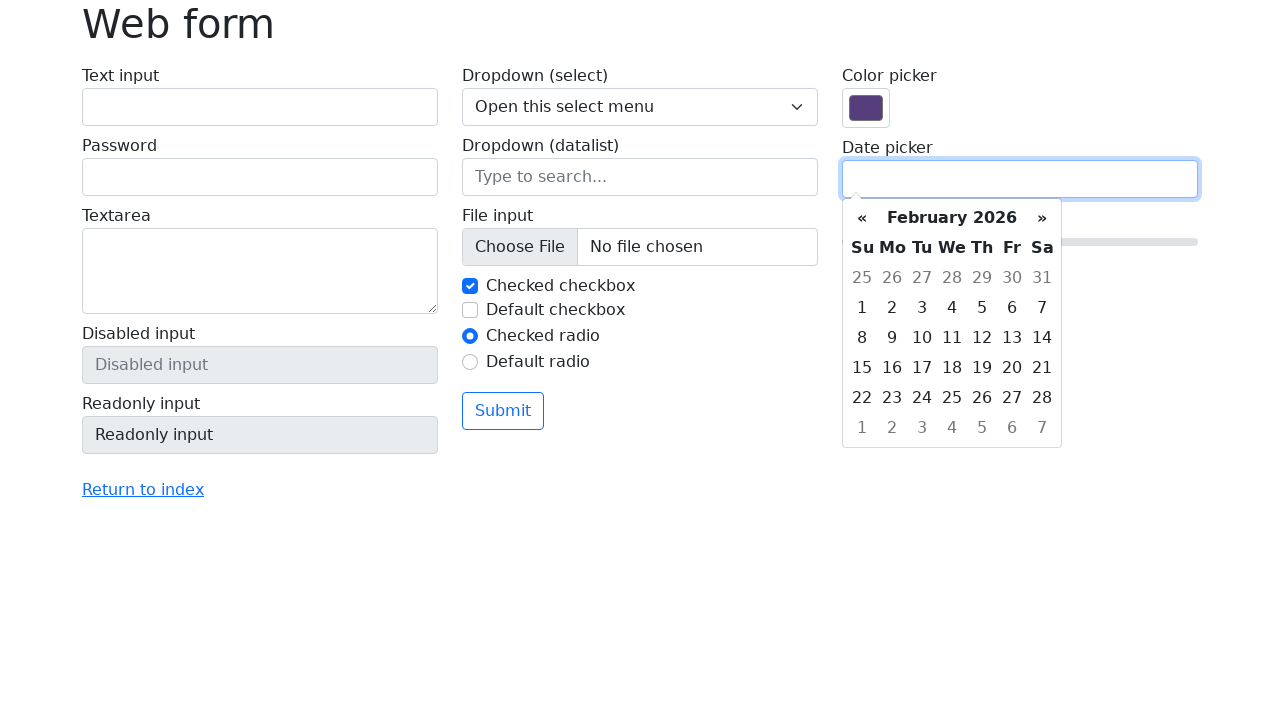

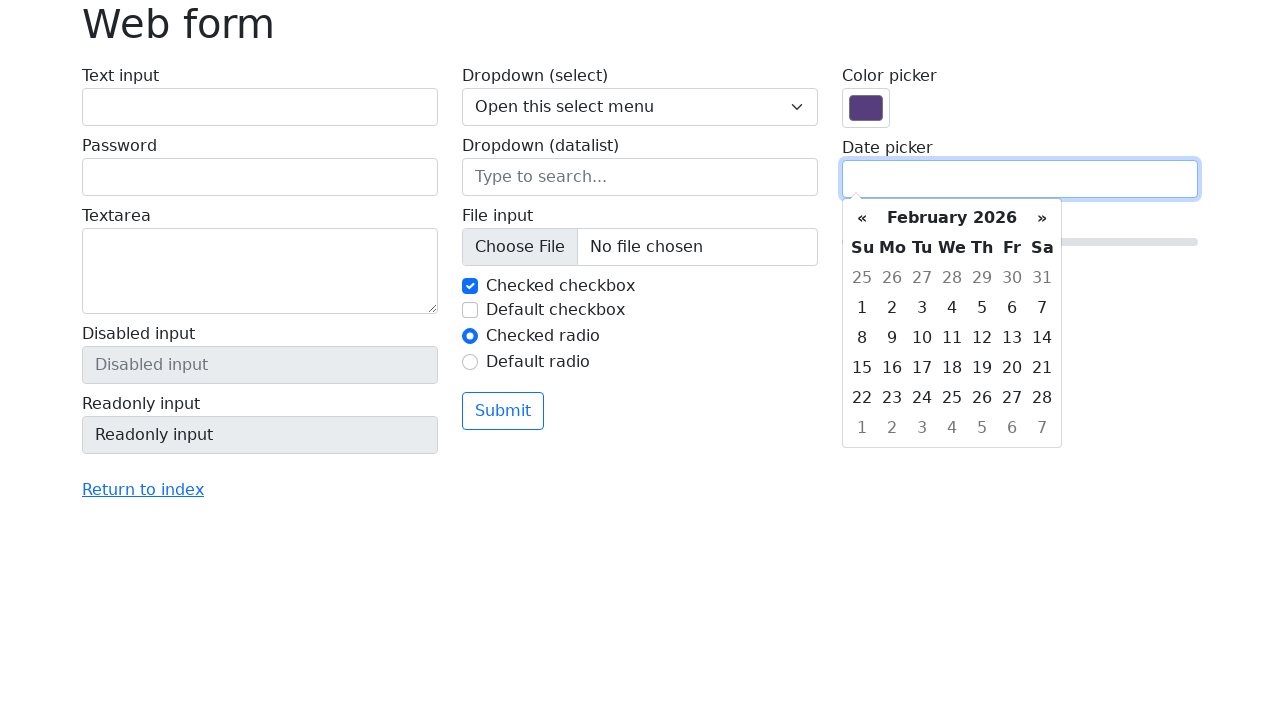